Tests right-click (context menu) functionality by locating a button element and performing a right-click action to open the context menu.

Starting URL: http://swisnl.github.io/jQuery-contextMenu/demo.html

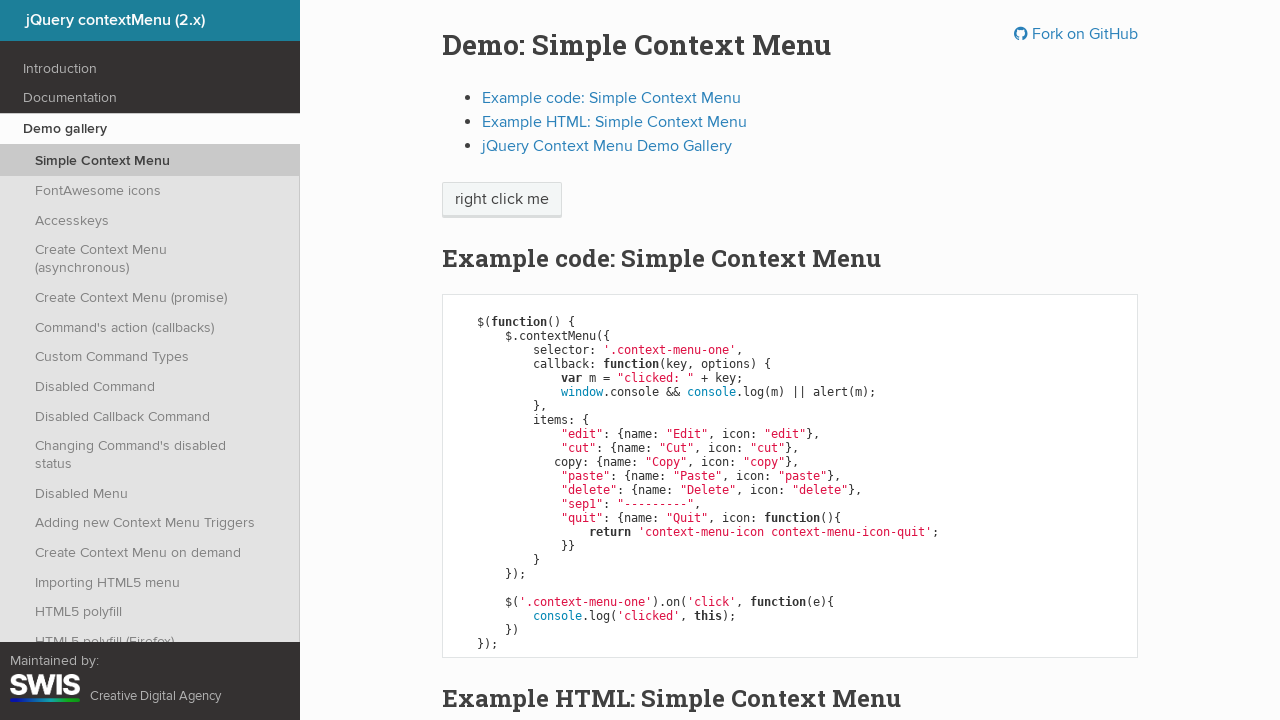

Located the right-click demo button element
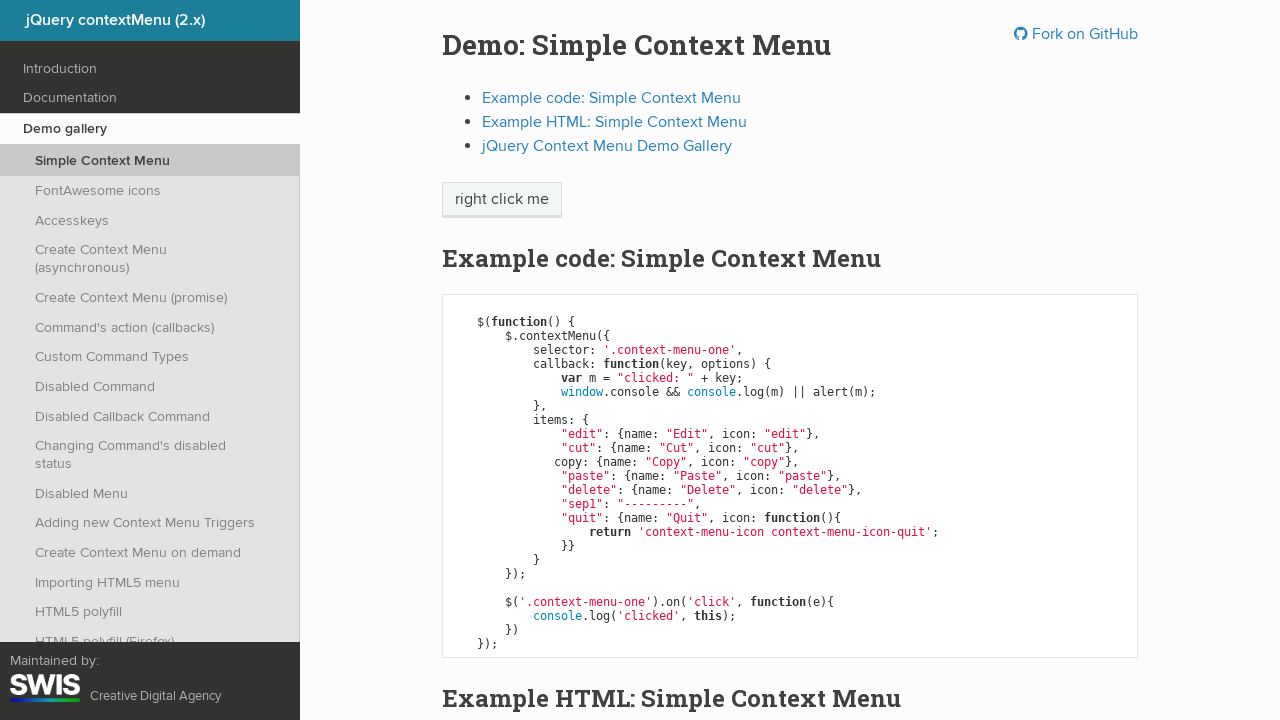

Right-click button became visible
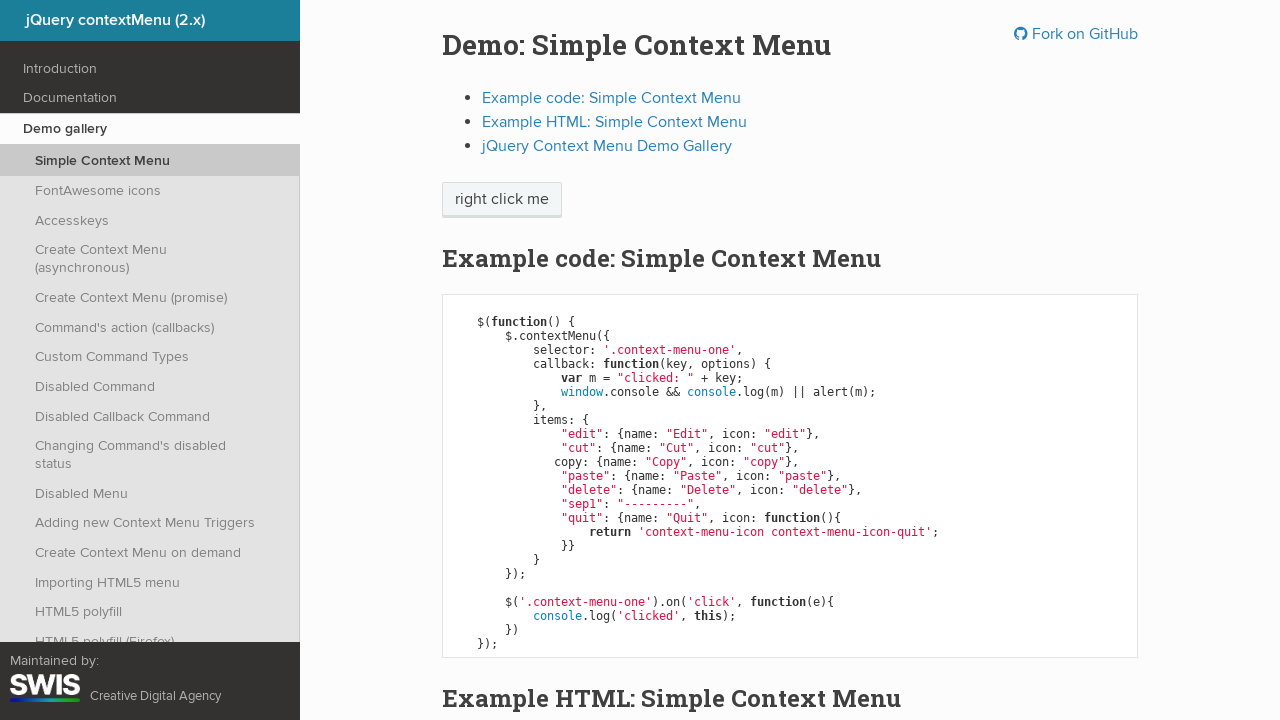

Performed right-click action on the button at (502, 200) on span.context-menu-one.btn.btn-neutral
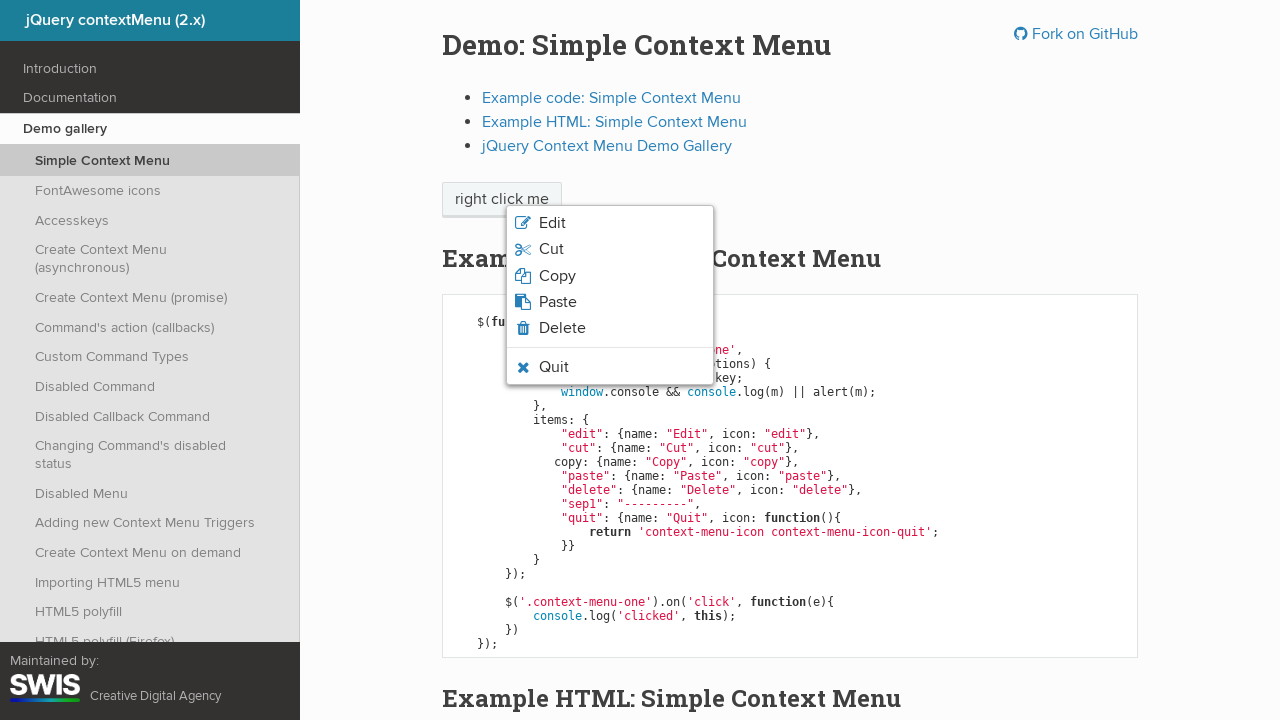

Context menu appeared after right-click
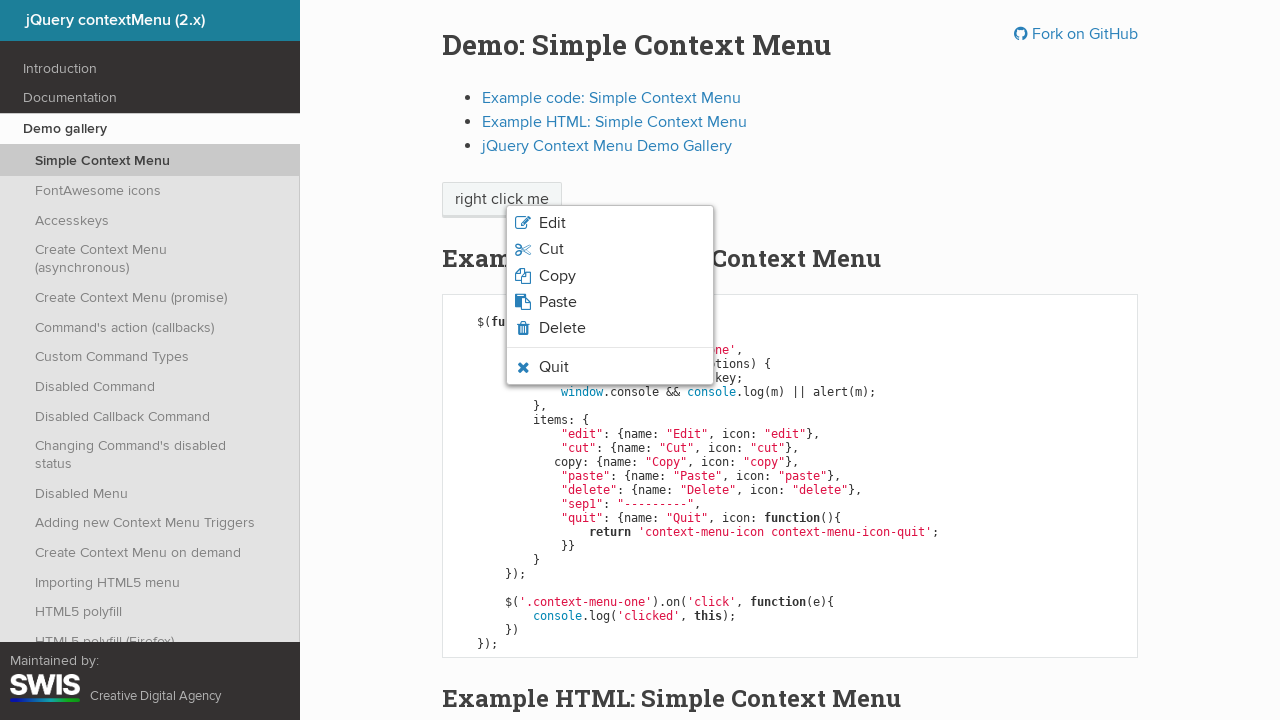

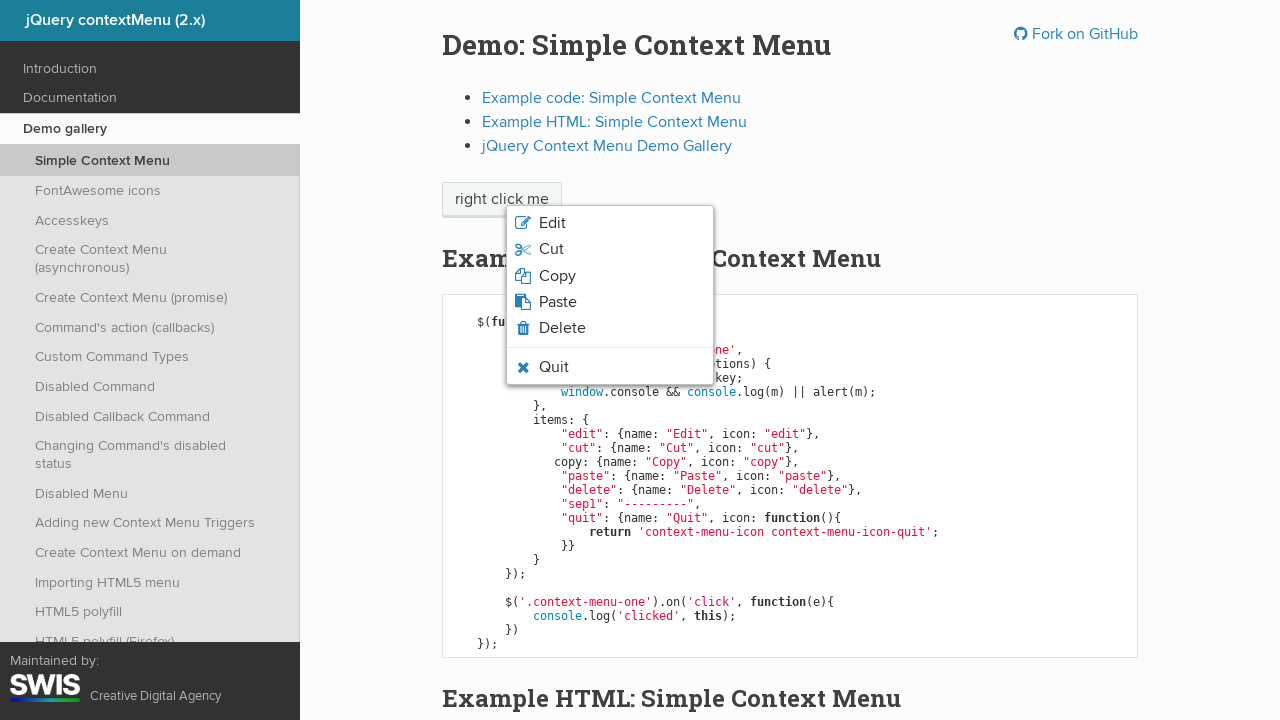